Navigates to the homepage and clicks on the Checkboxes link

Starting URL: http://the-internet.herokuapp.com/

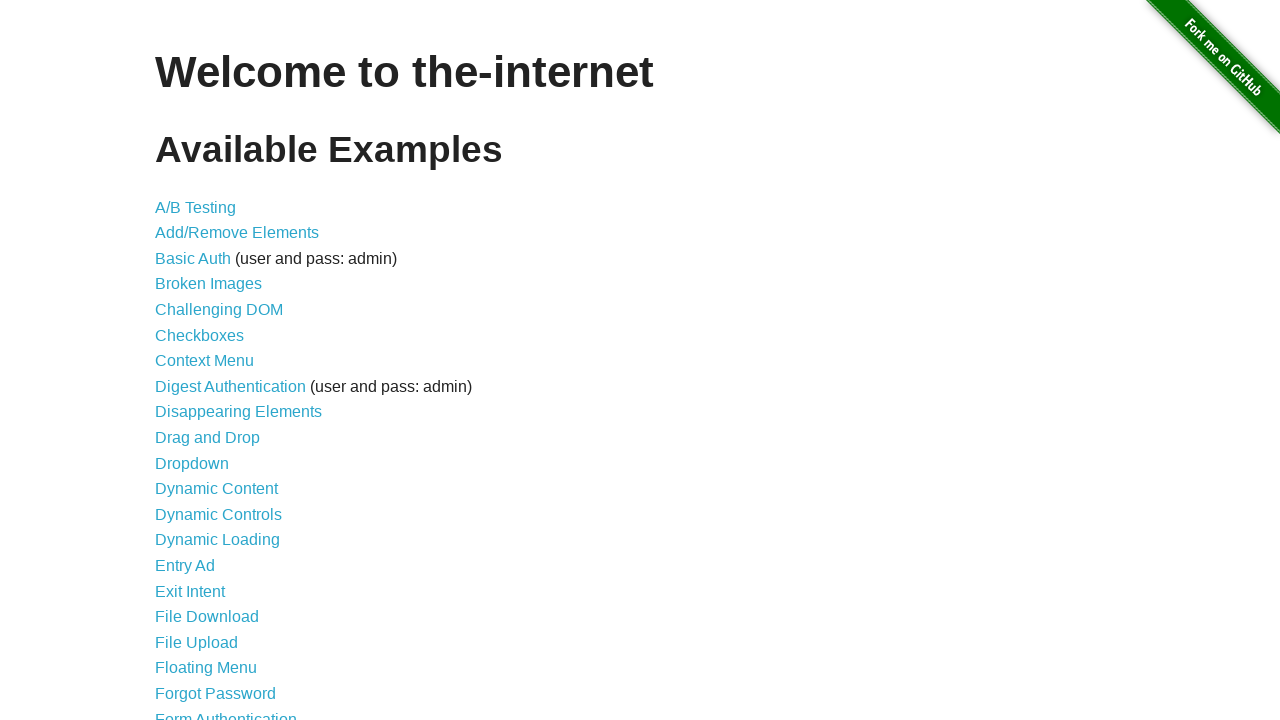

Navigated to the Internet homepage
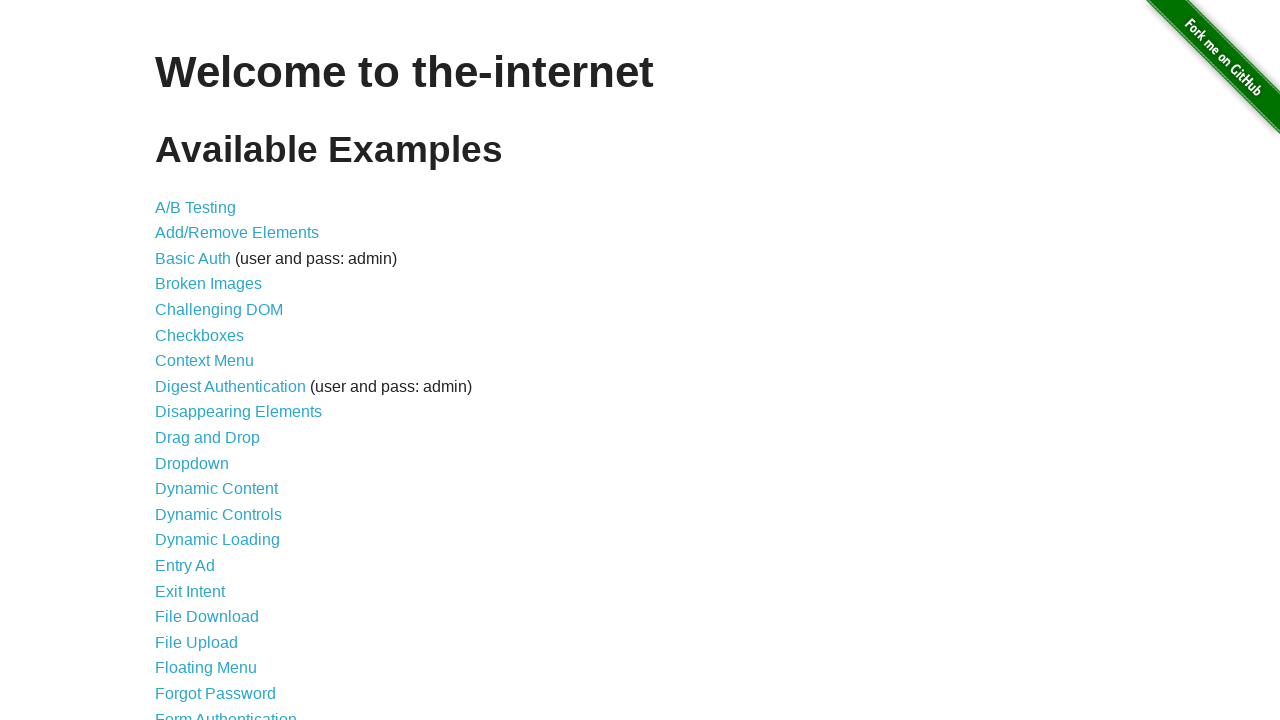

Clicked on Checkboxes link at (200, 335) on a[href='/checkboxes']
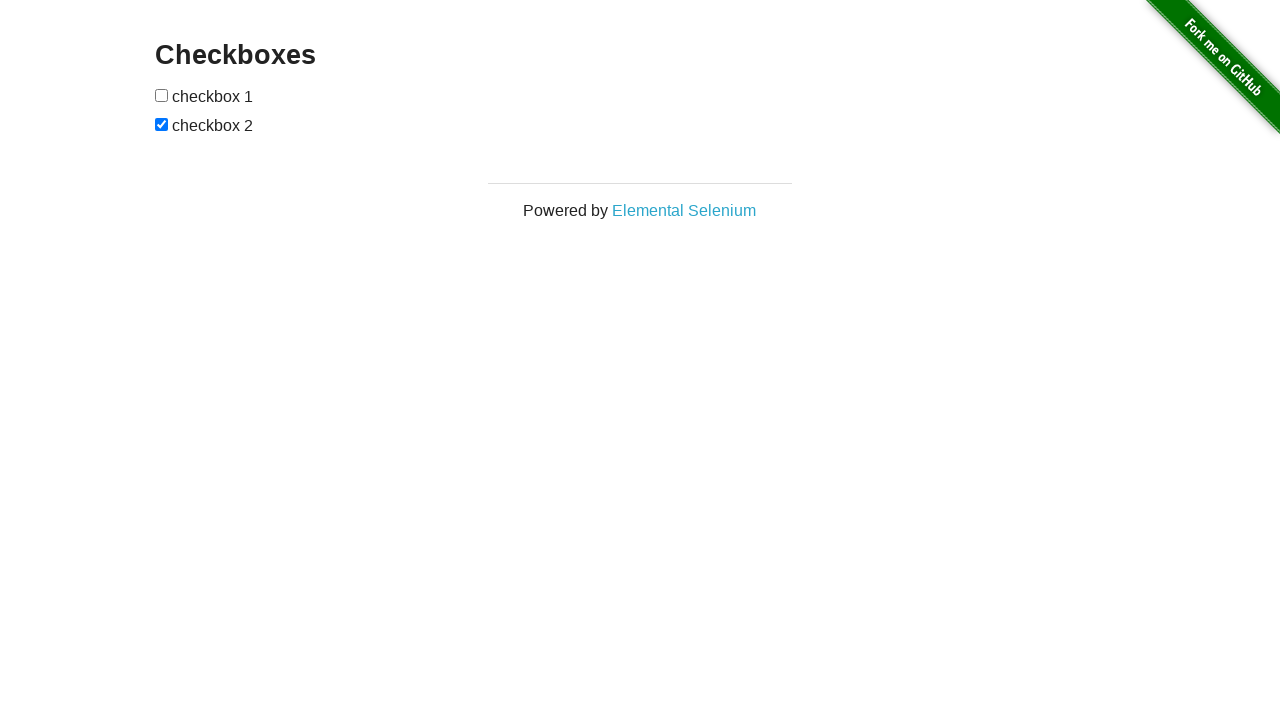

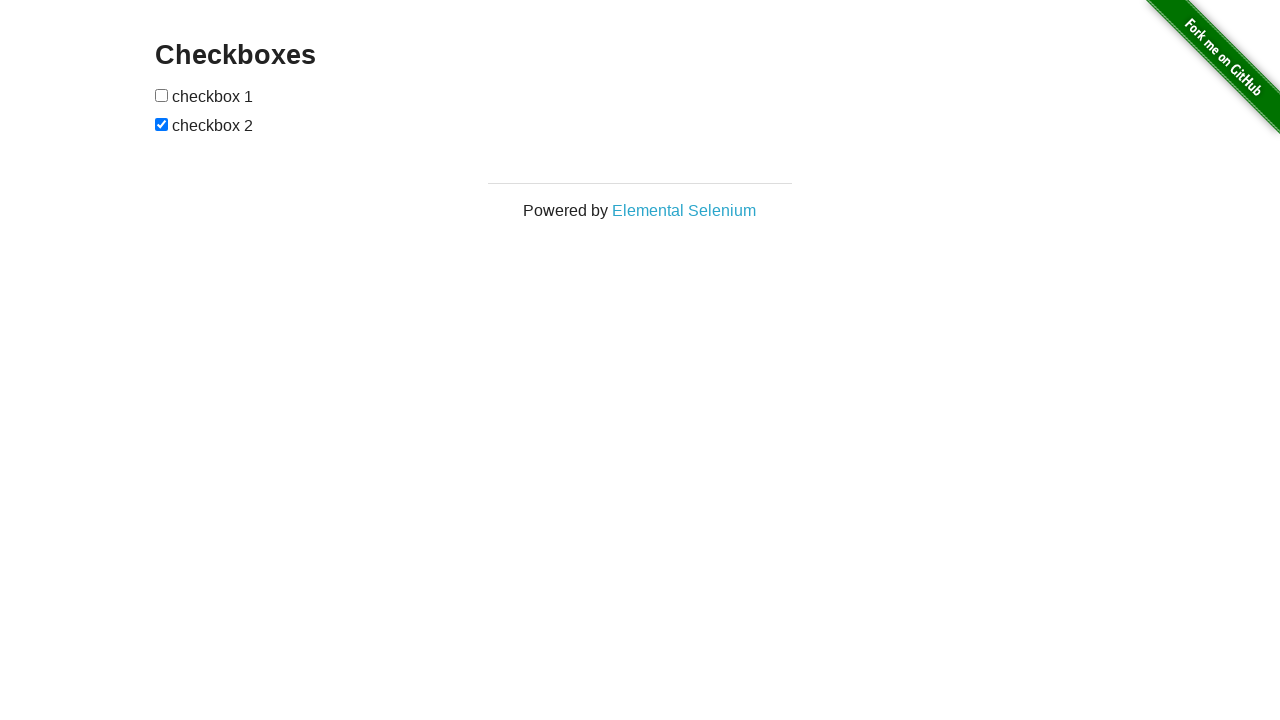